Tests finding an element by exact text match, clicking on "Checkbox Demo" link, and verifying the page header displays correctly.

Starting URL: https://www.lambdatest.com/selenium-playground/

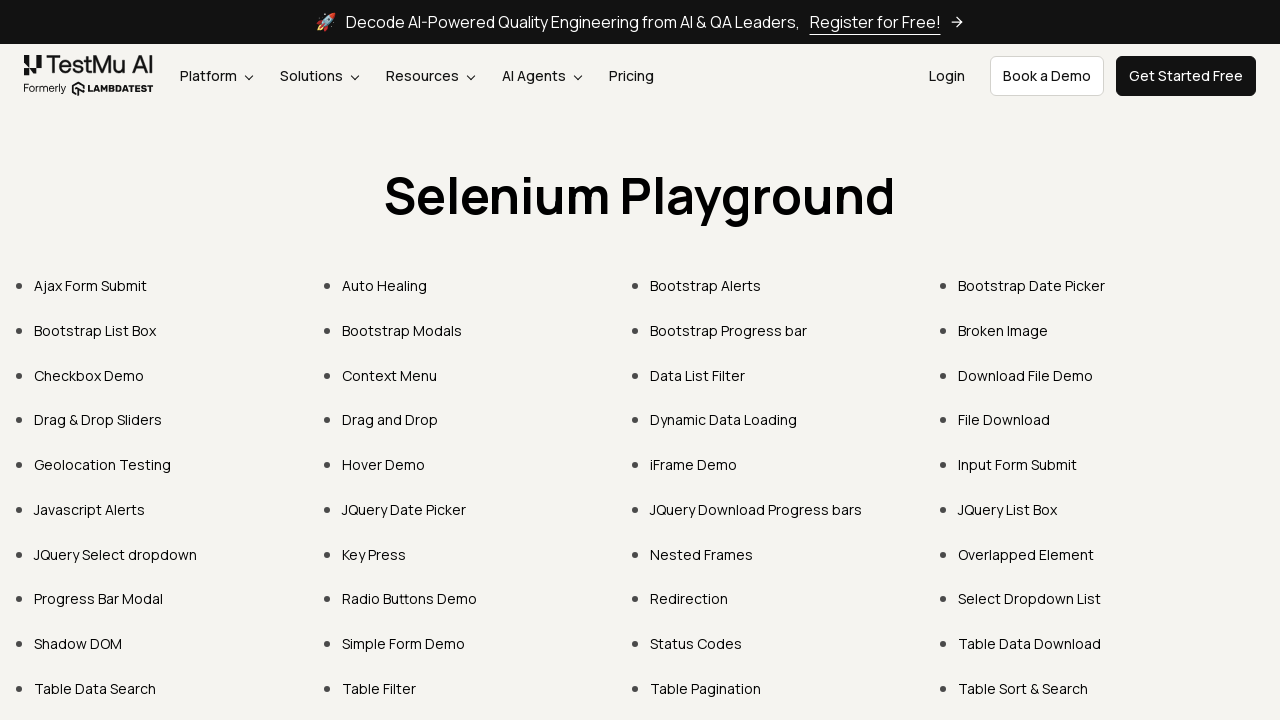

Clicked 'Checkbox Demo' link using exact text match at (89, 375) on xpath=//a[text()='Checkbox Demo']
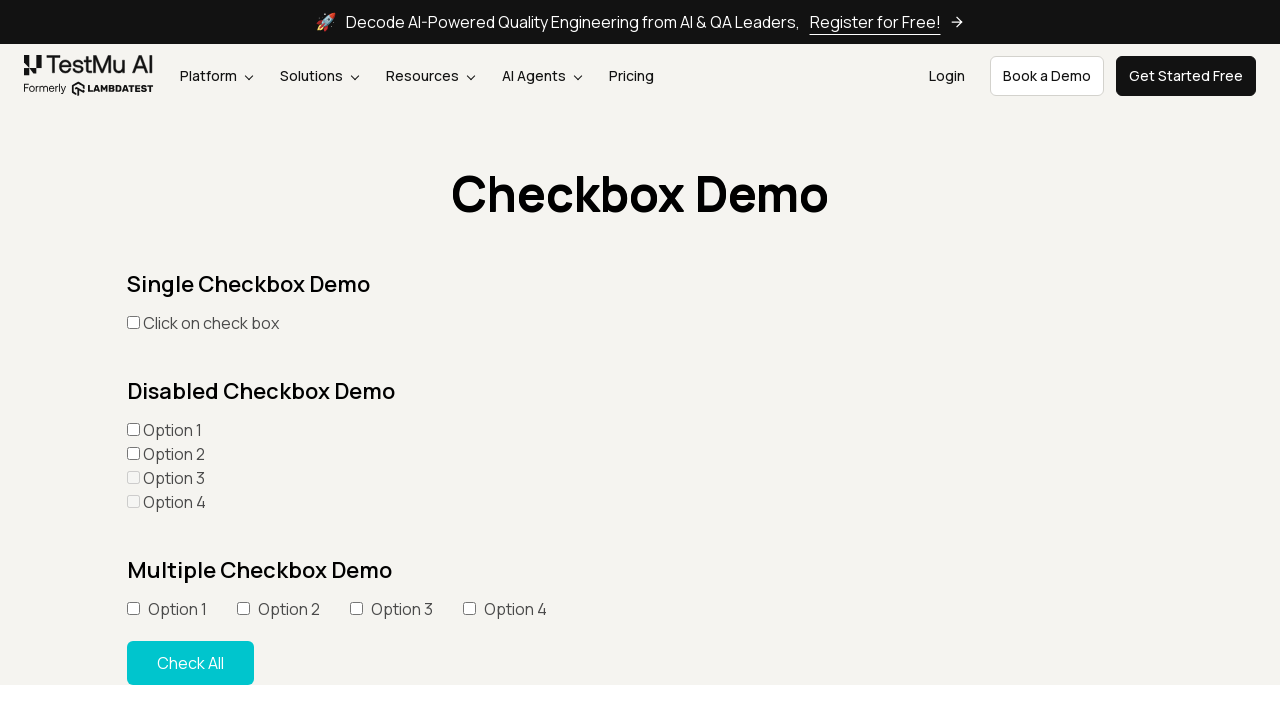

Waited for page header (h1) to load
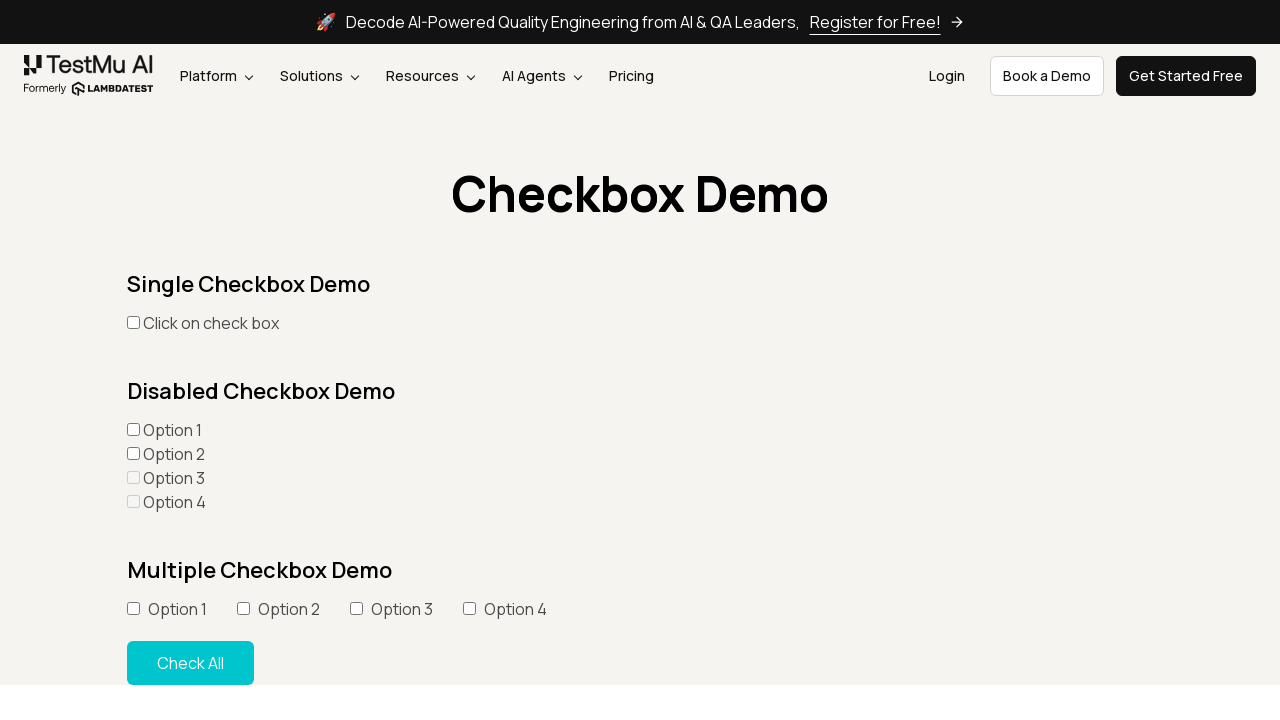

Verified page header displays 'Checkbox Demo' correctly
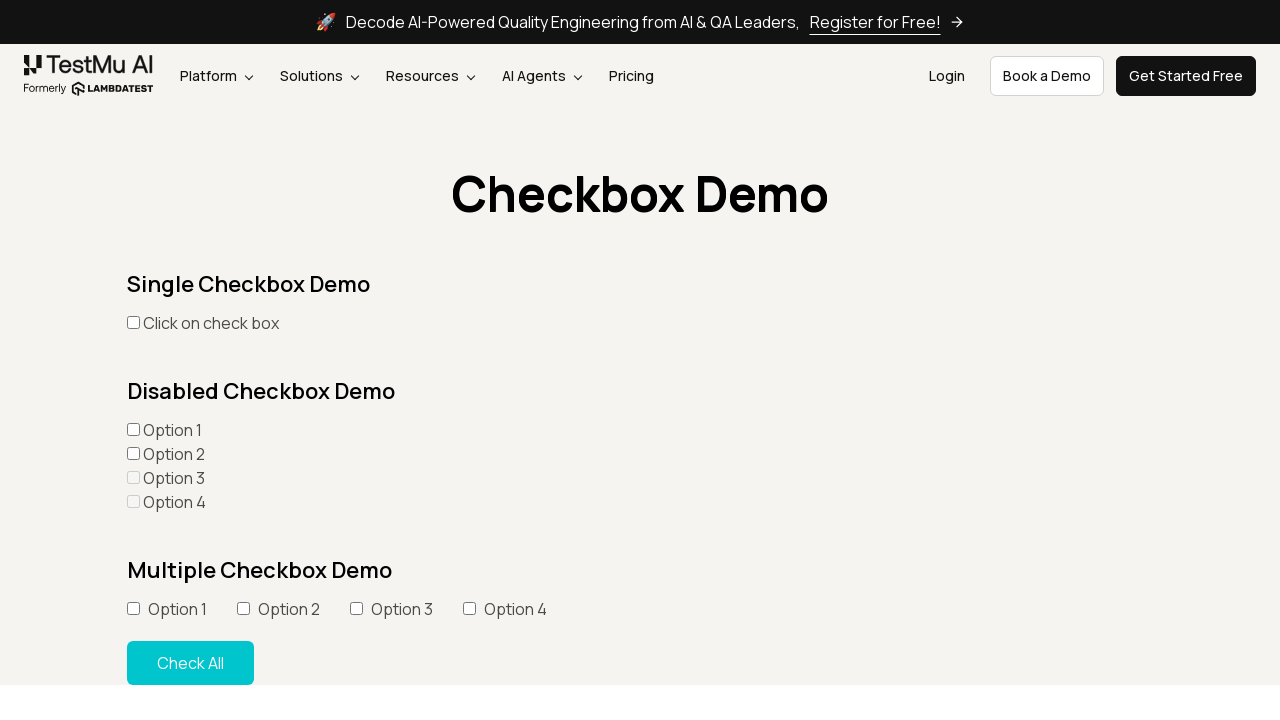

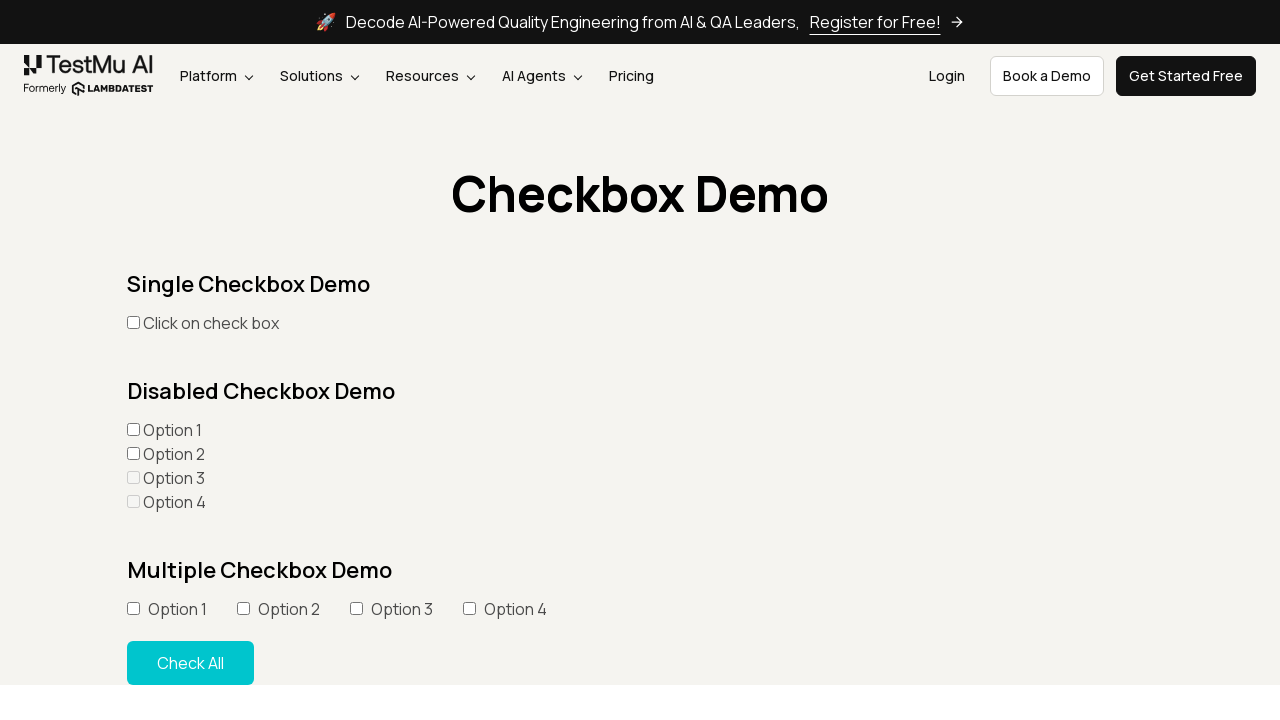